Tests the main page of a learning/parent sharing app by verifying the page loads without errors, checking for key UI elements like the "Discover" title and "Sign In" button, and counting the number of buttons on the page.

Starting URL: https://learn-parent-sharing-app.netlify.app/

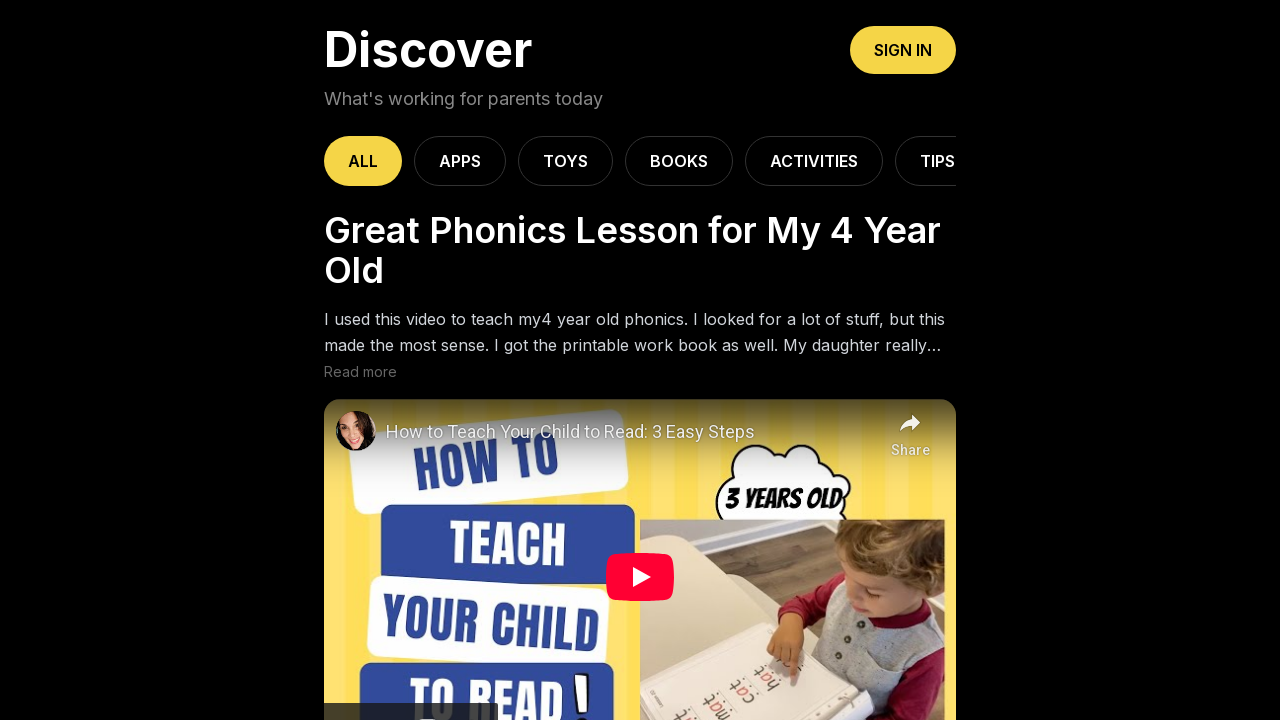

Waited for page to reach network idle state
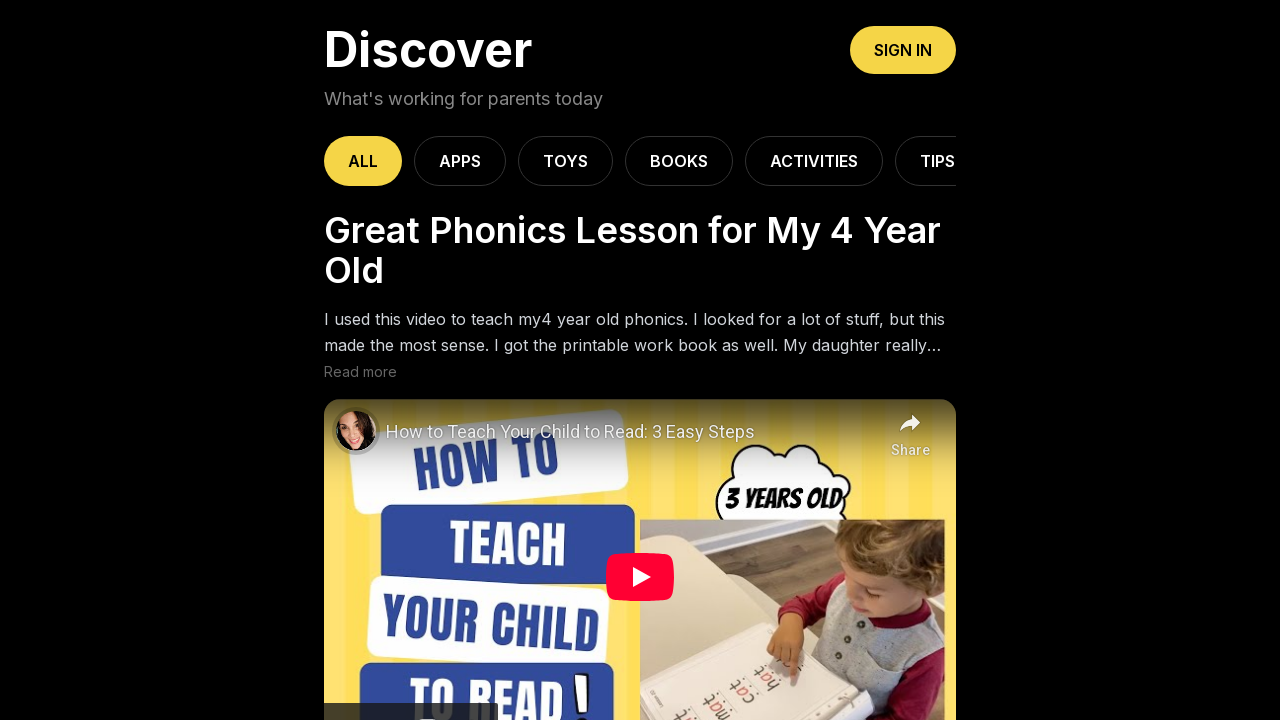

Waited 3 seconds for page elements to settle
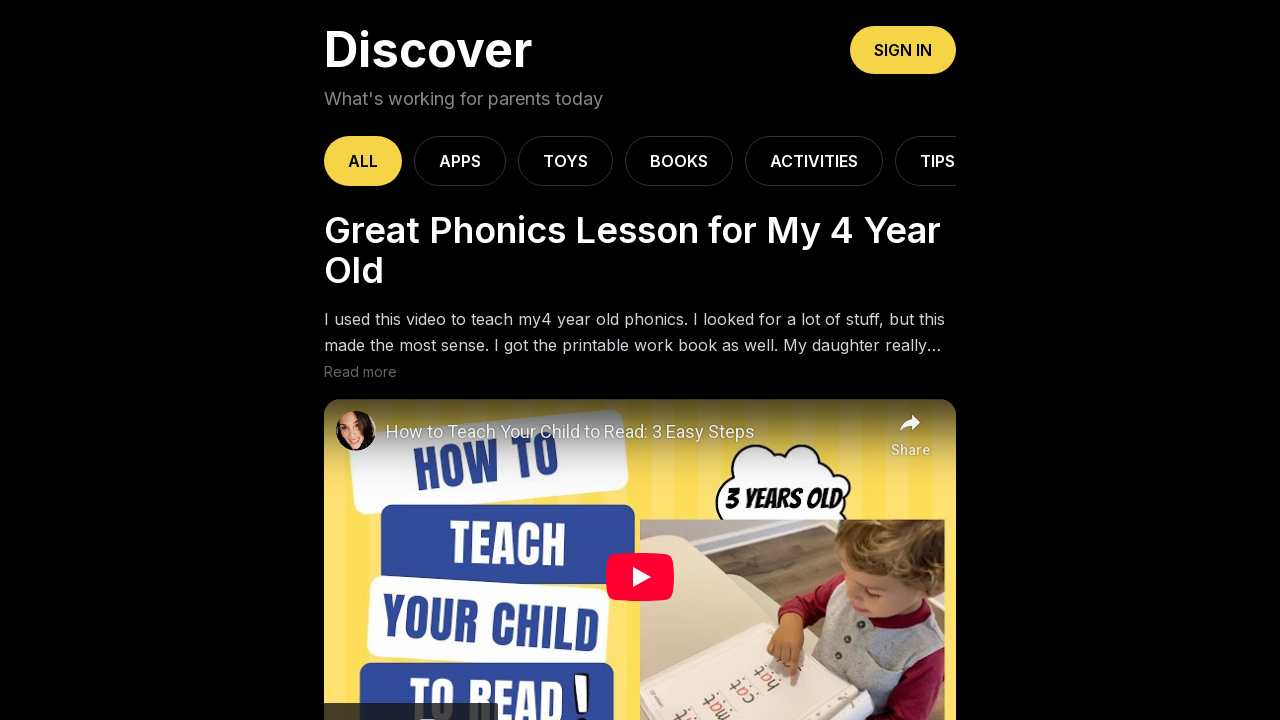

Retrieved page content to check for errors
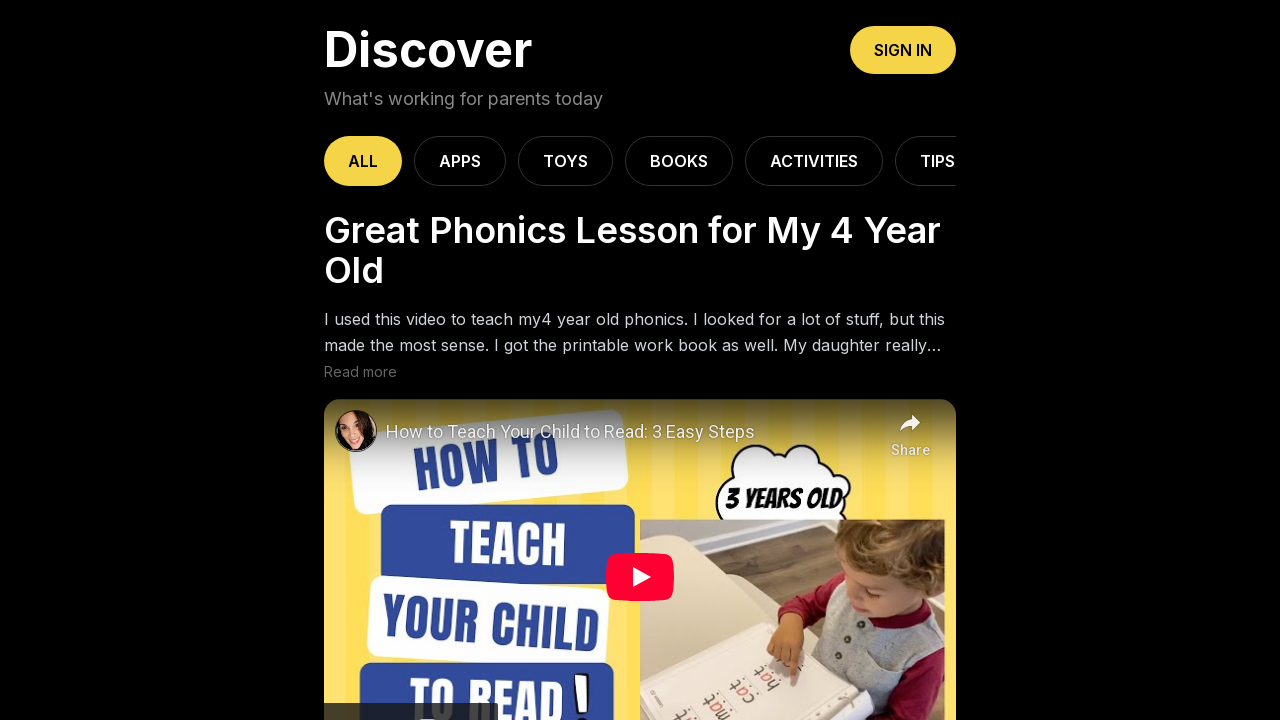

Checked for application errors - Error found: False
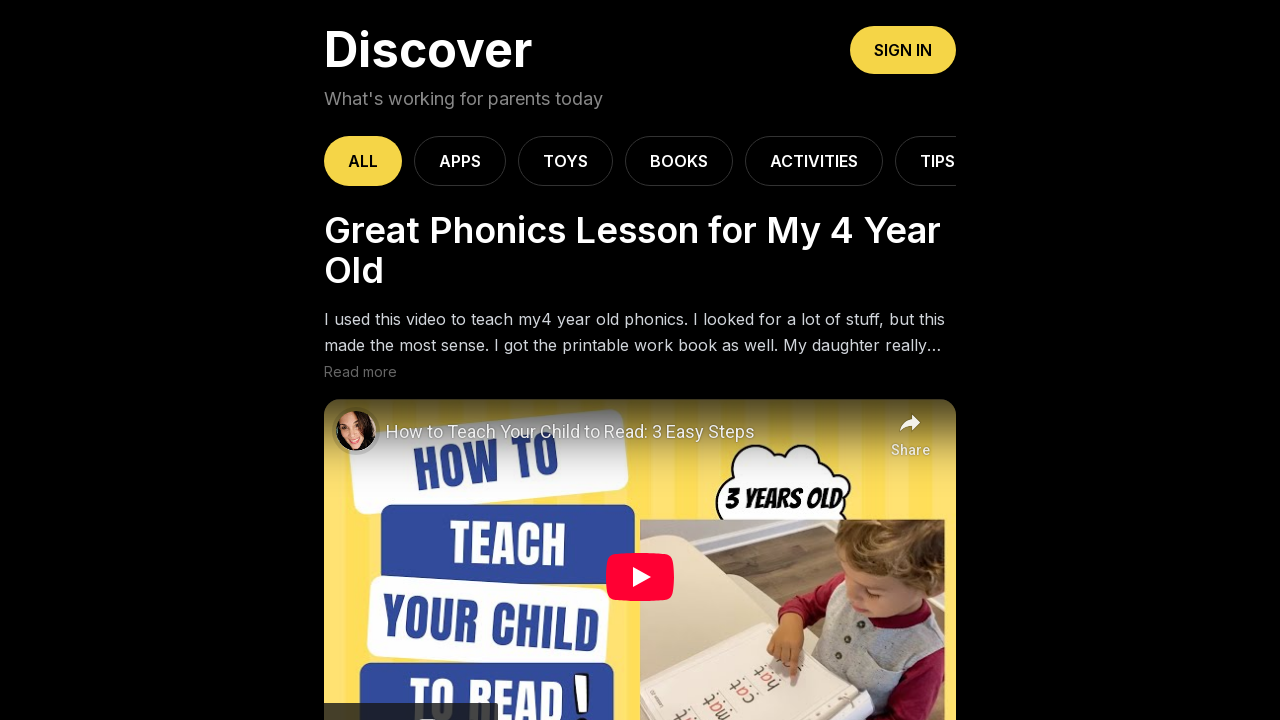

Retrieved page title: 'Learn - Parent Sharing Platform'
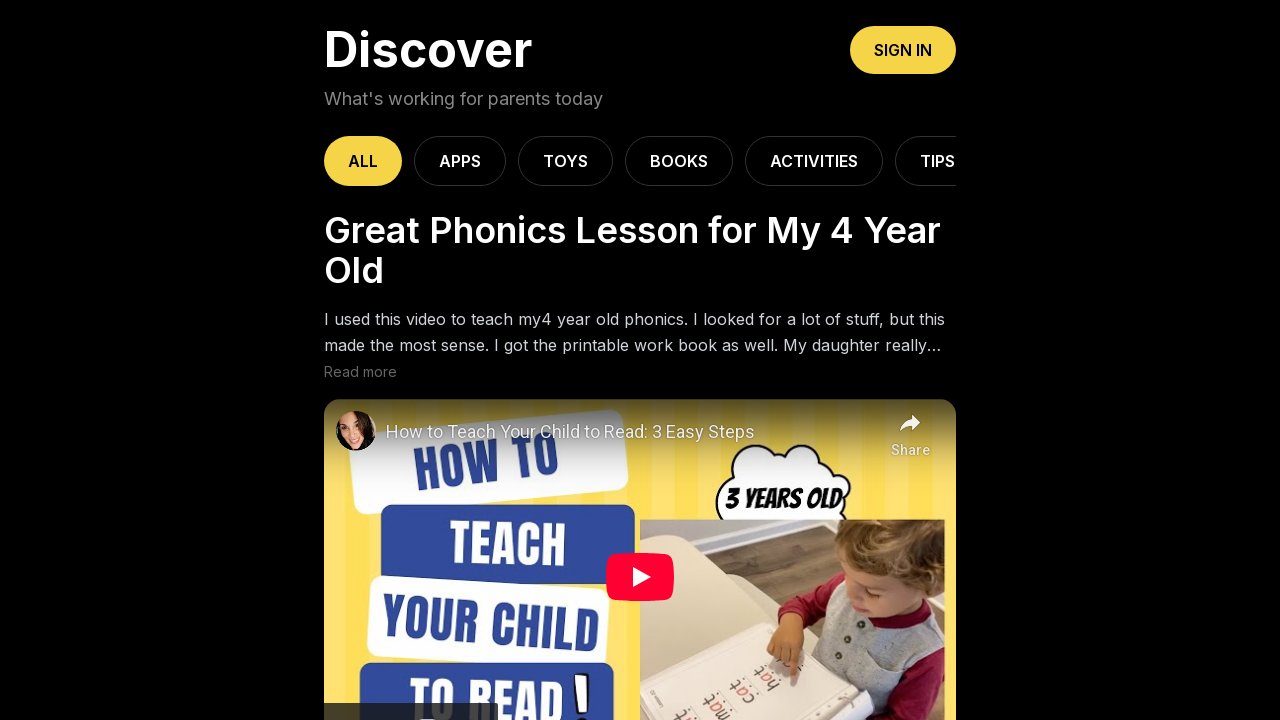

Checked if 'Discover' title is visible - Visible: True
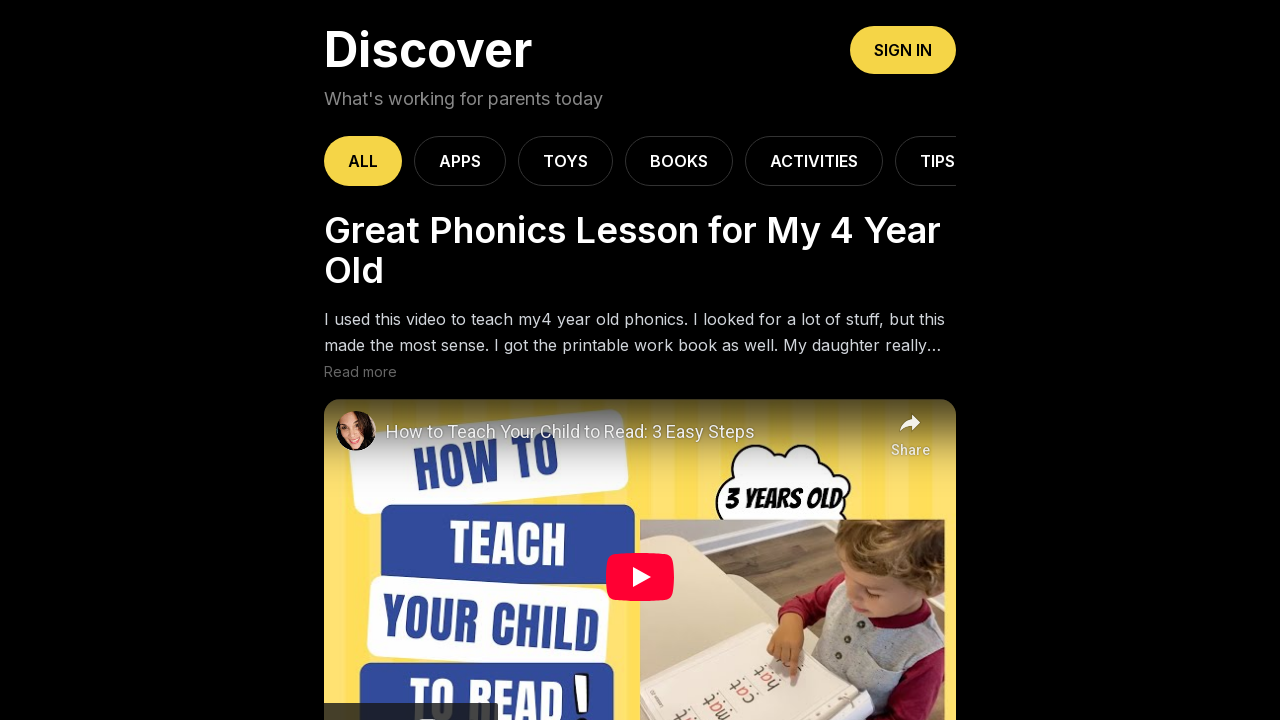

Checked if 'SIGN IN' button is visible - Visible: True
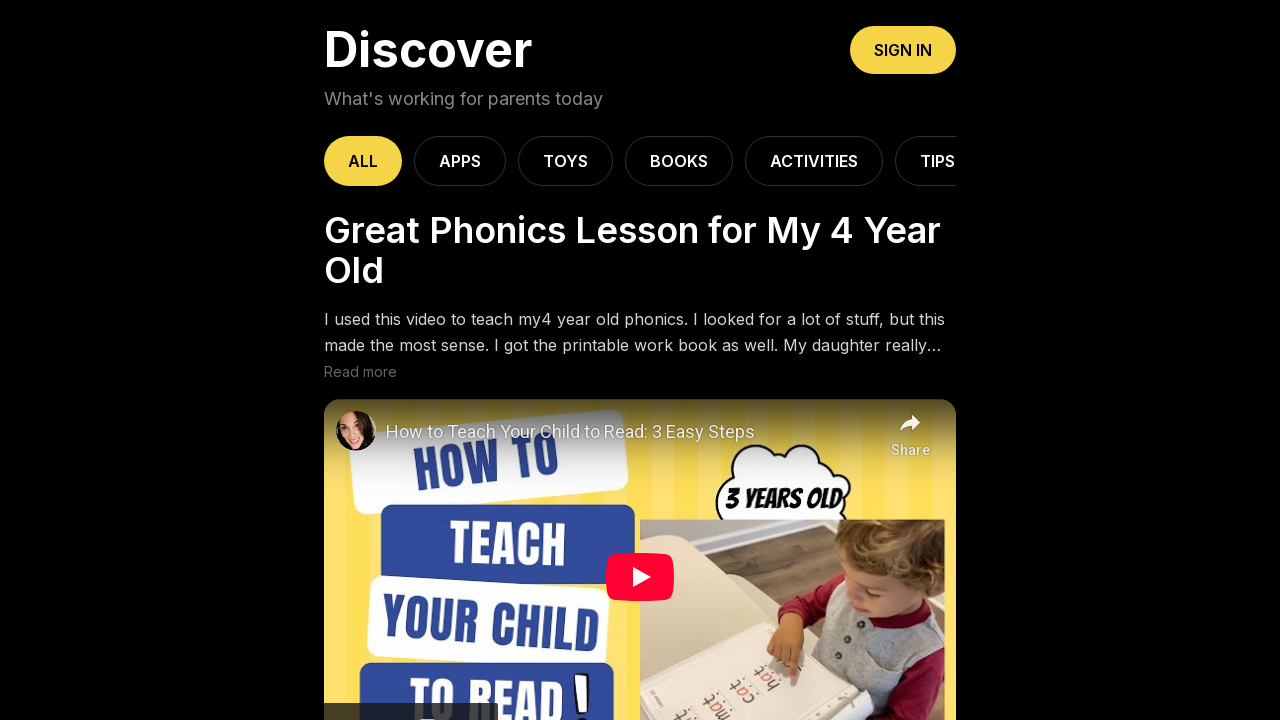

Counted total buttons on page - Count: 26
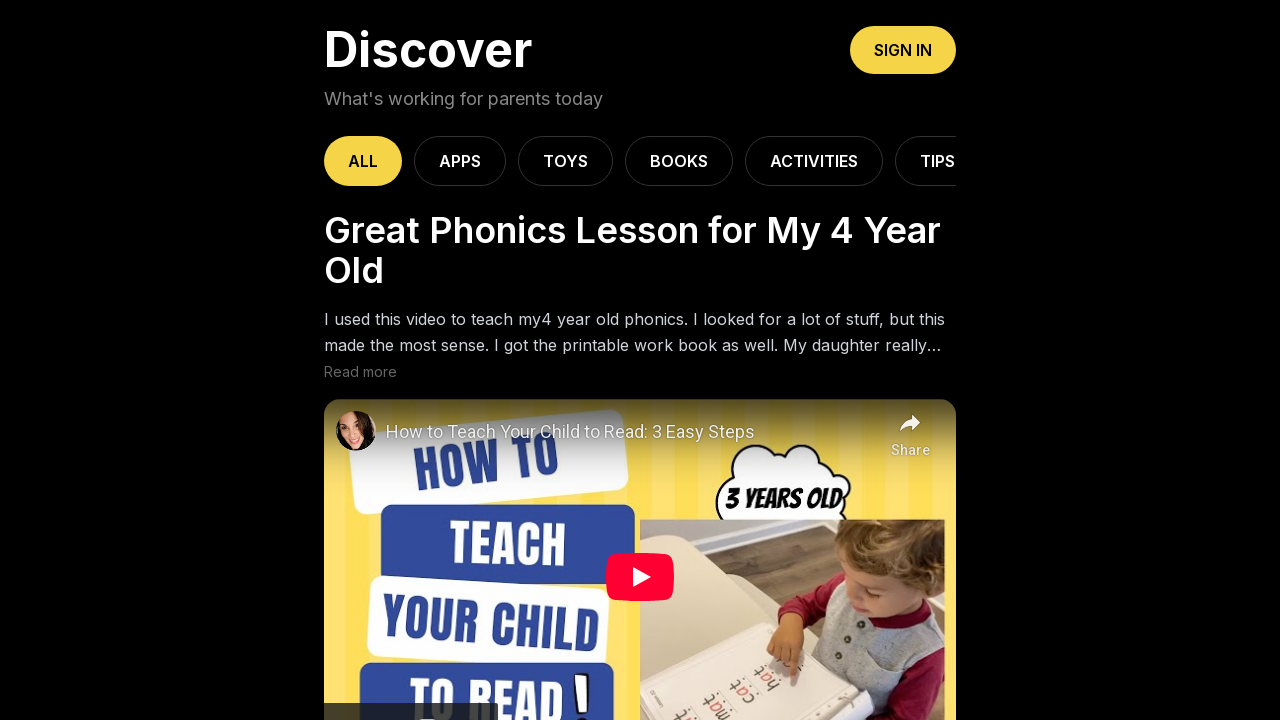

Waited for button elements to be present on page
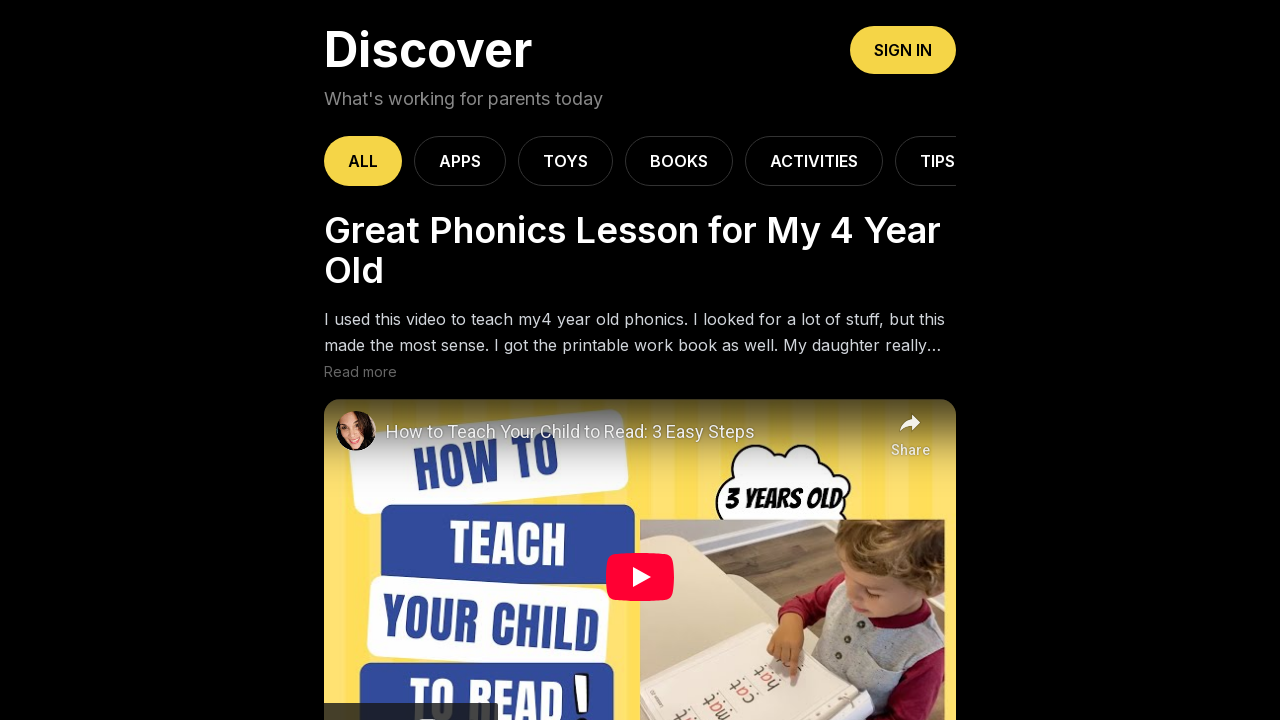

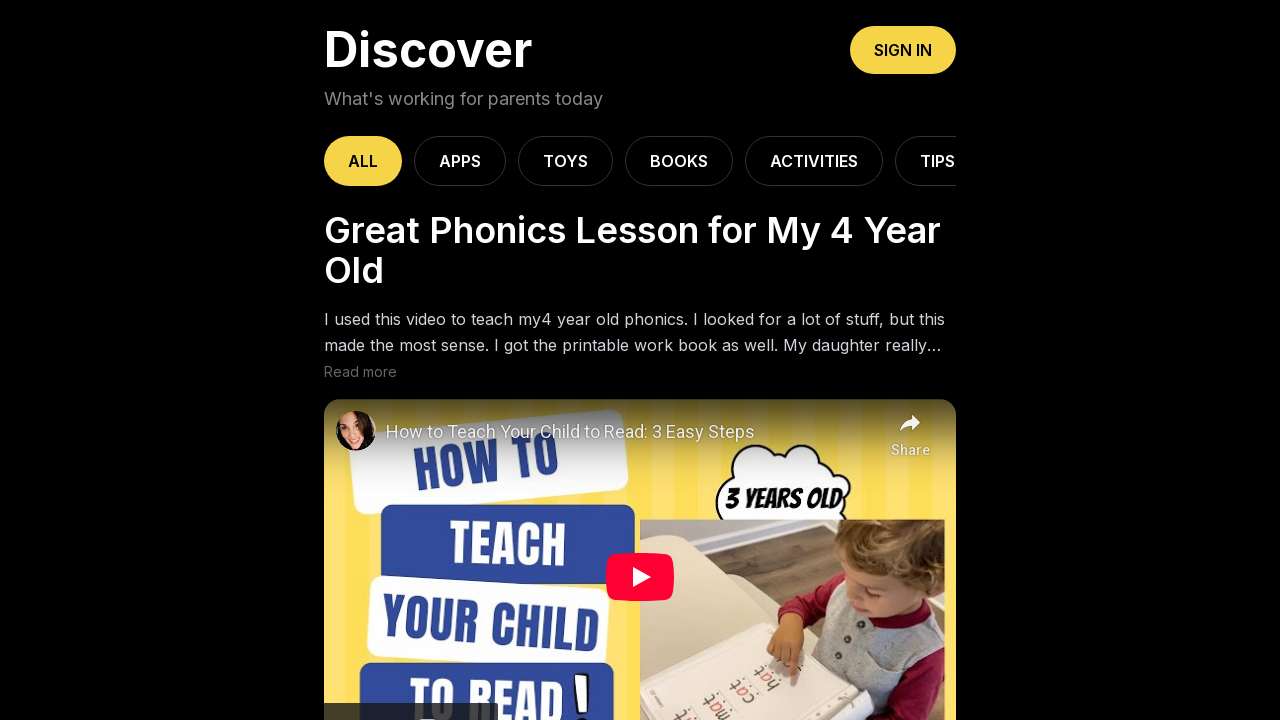